Tests navigation on an e-commerce practice site by clicking Shop and Home links, then verifying arrival images and logo functionality

Starting URL: https://practice.automationtesting.in/

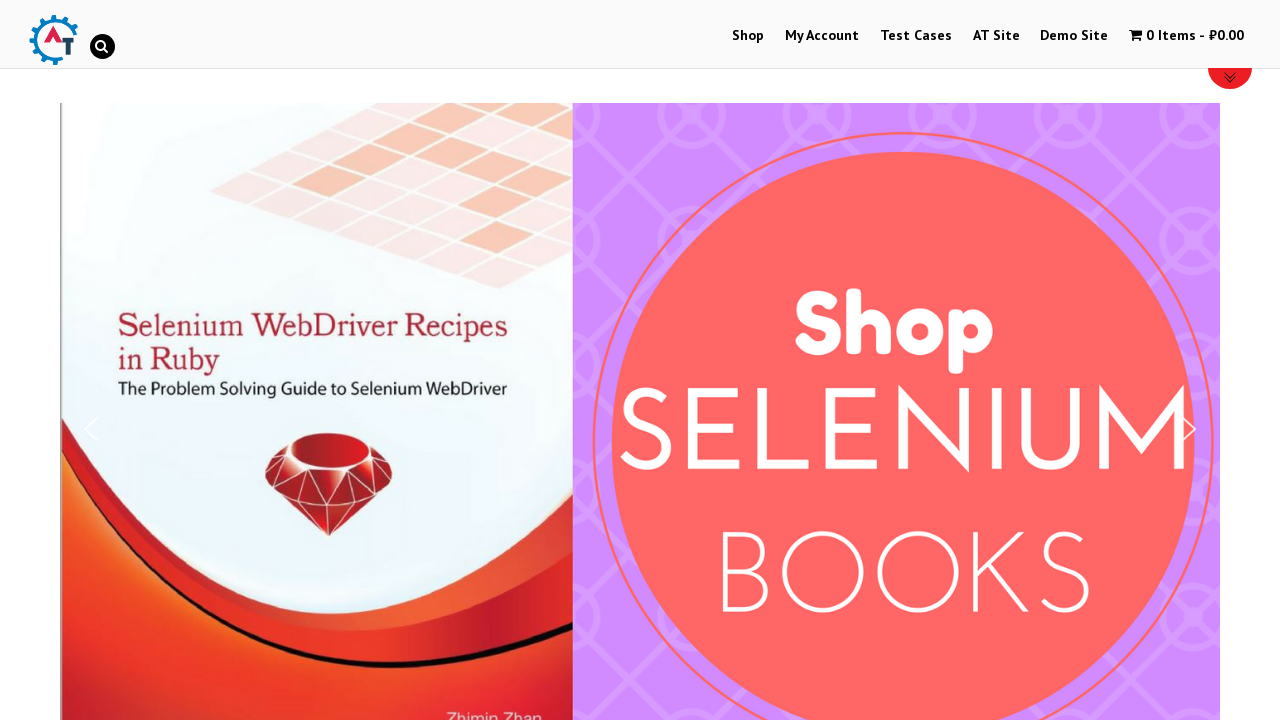

Clicked Shop link to navigate to shop page at (748, 36) on text=Shop
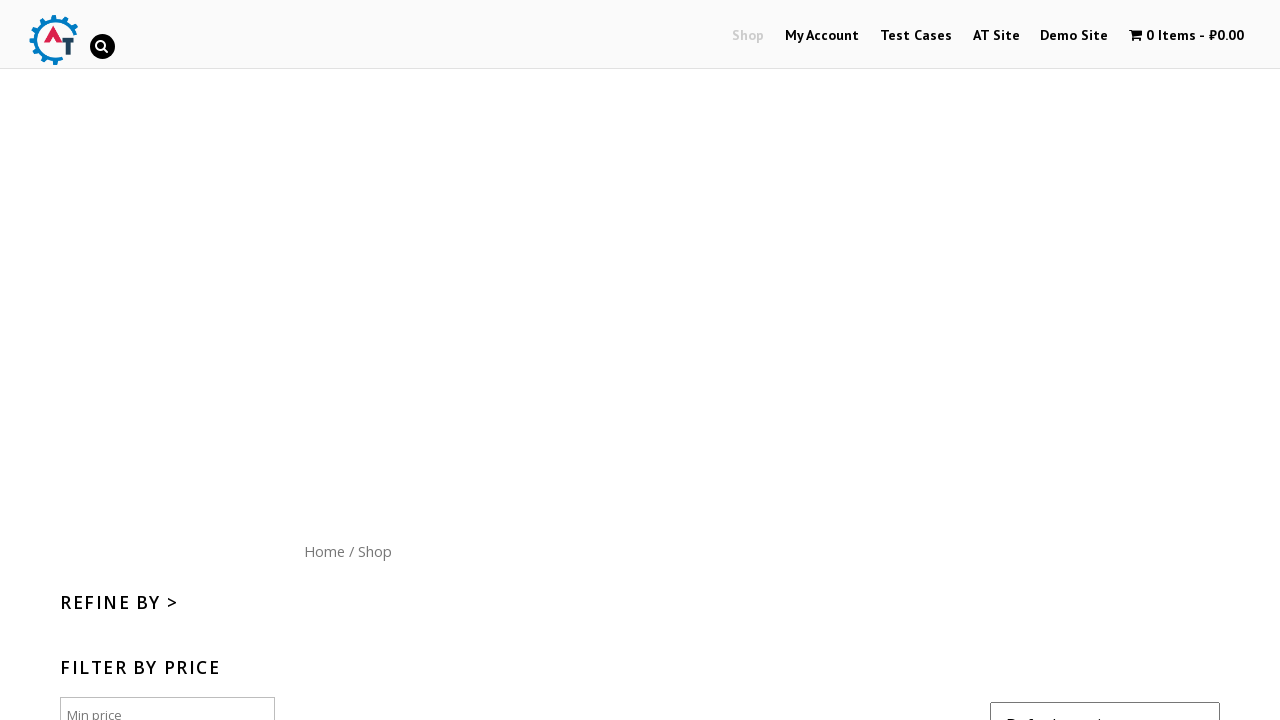

Clicked Home link to return to home page at (324, 551) on text=Home
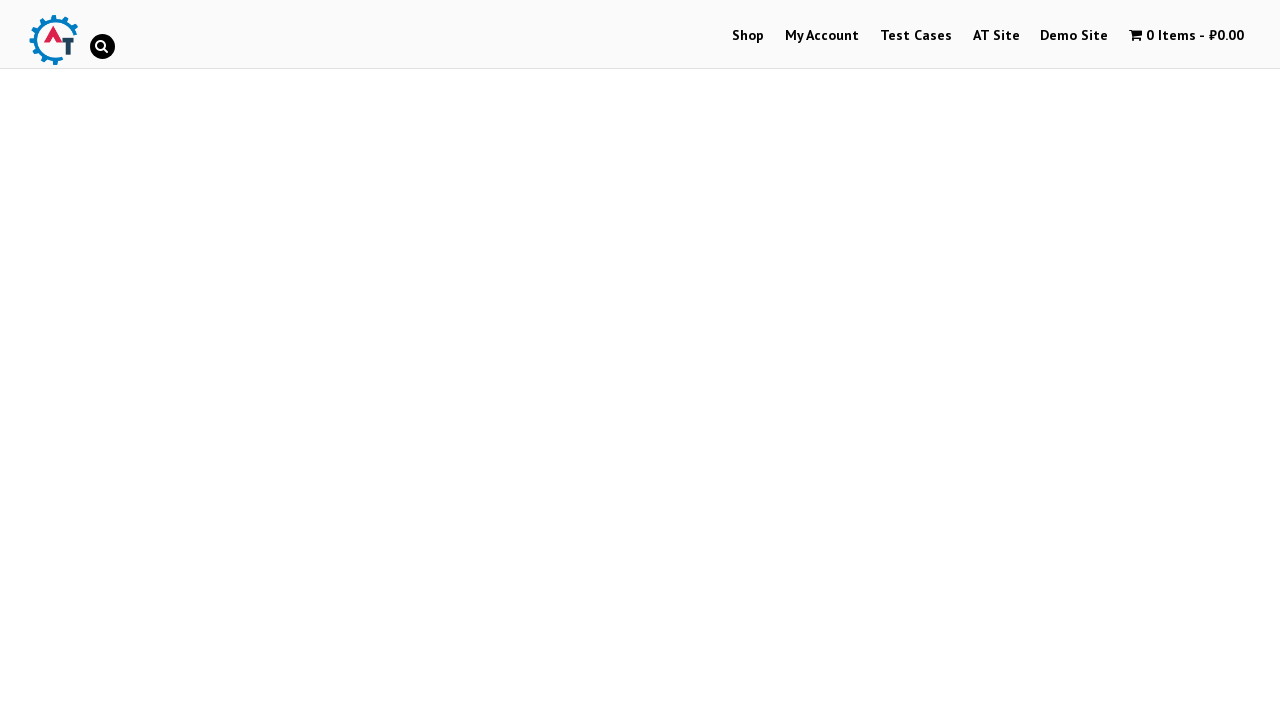

Clicked on first arrival product image at (241, 361) on xpath=//*[@id='text-22-sub_row_1-0-2-0-0']/div/ul/li/a[1]/img
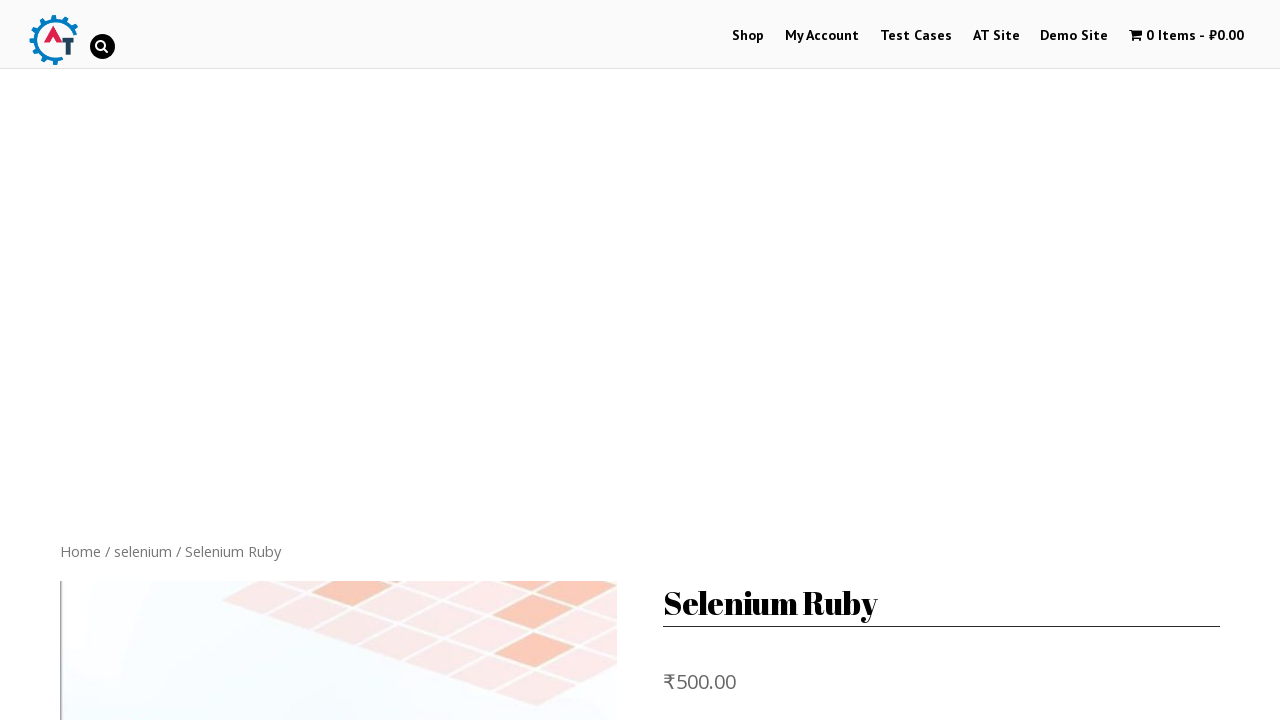

Clicked site logo to return to home page at (53, 40) on xpath=//*[@id='site-logo']/a/img
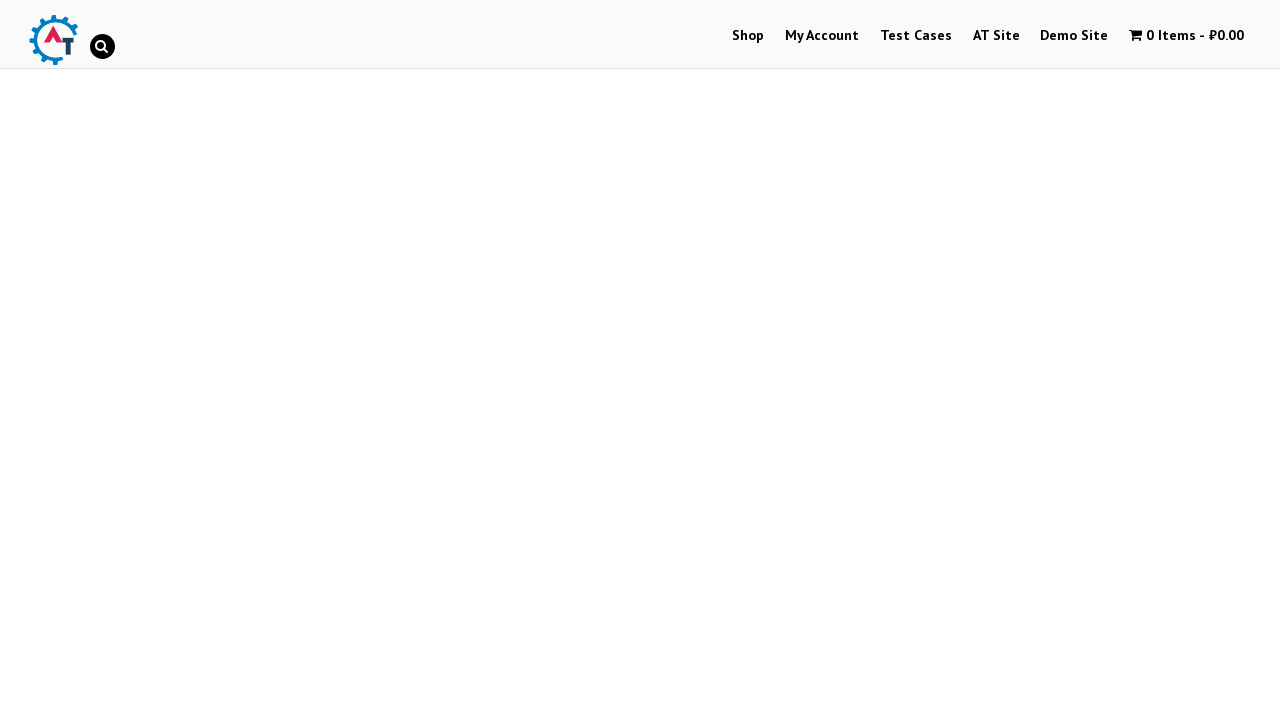

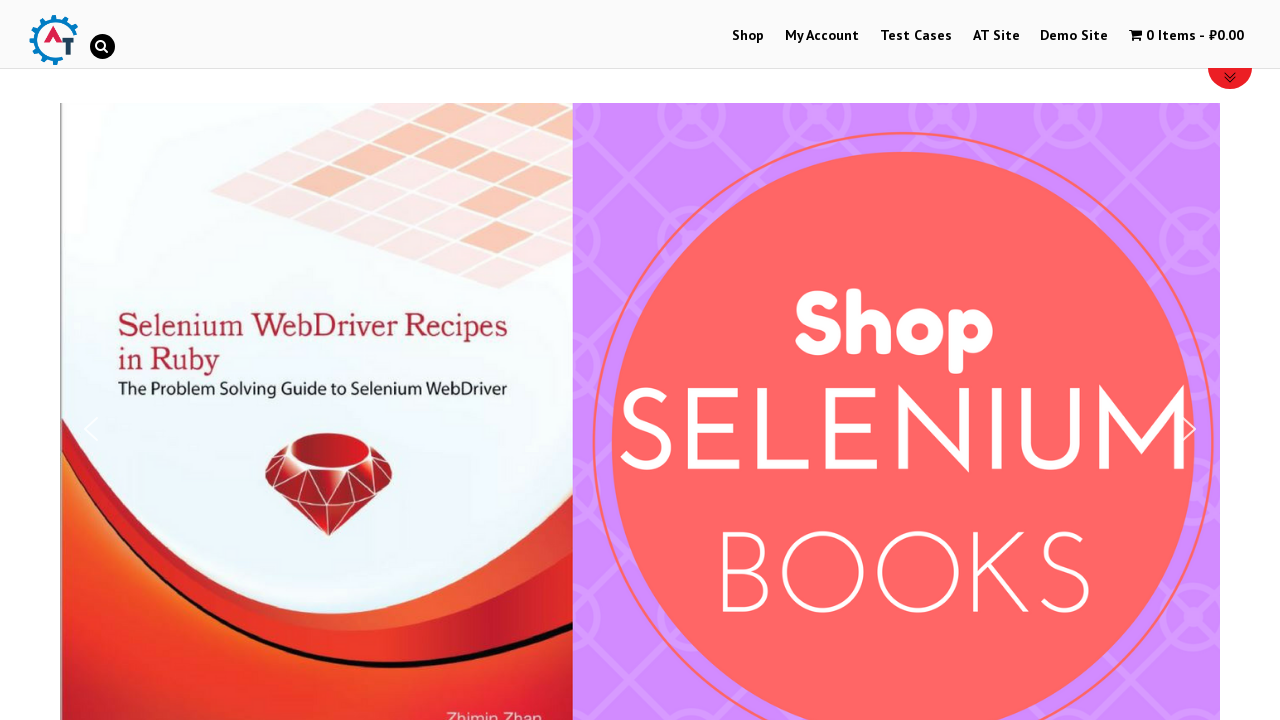